Tests drag and drop functionality within an iframe on the jQuery UI demo page by dragging an element to a droppable target

Starting URL: https://jqueryui.com/droppable/

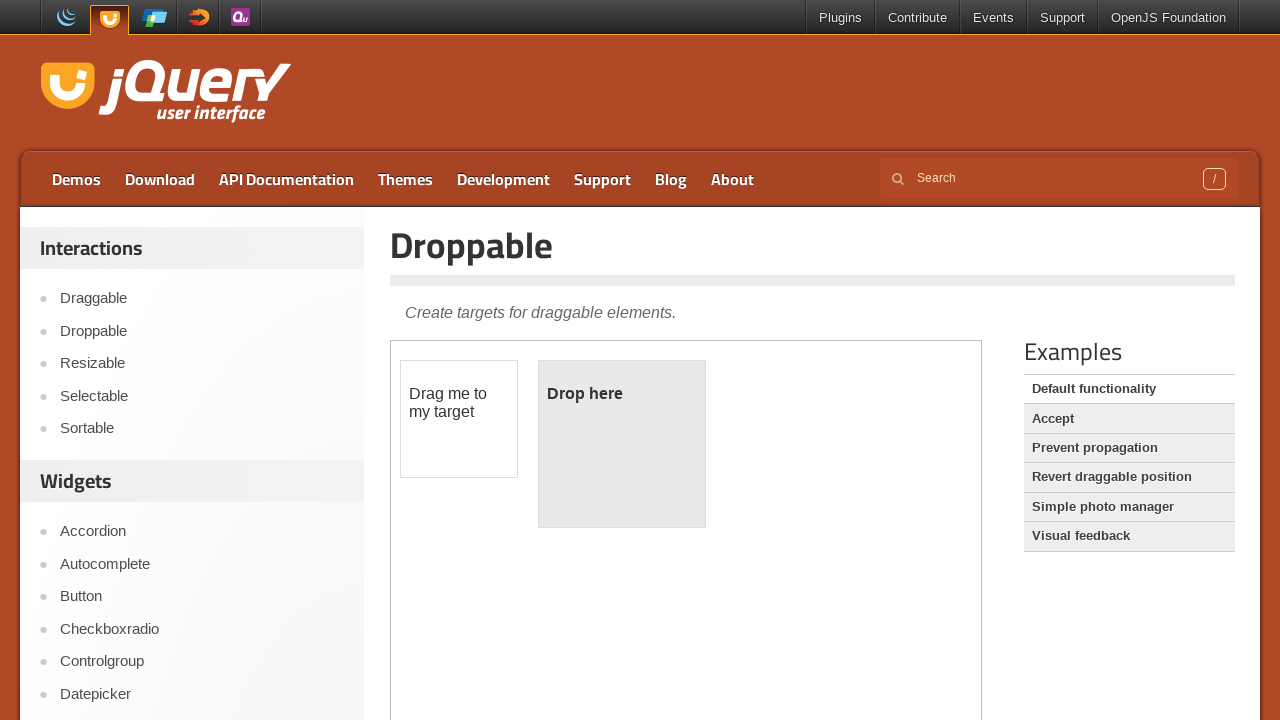

Located the demo iframe containing drag and drop elements
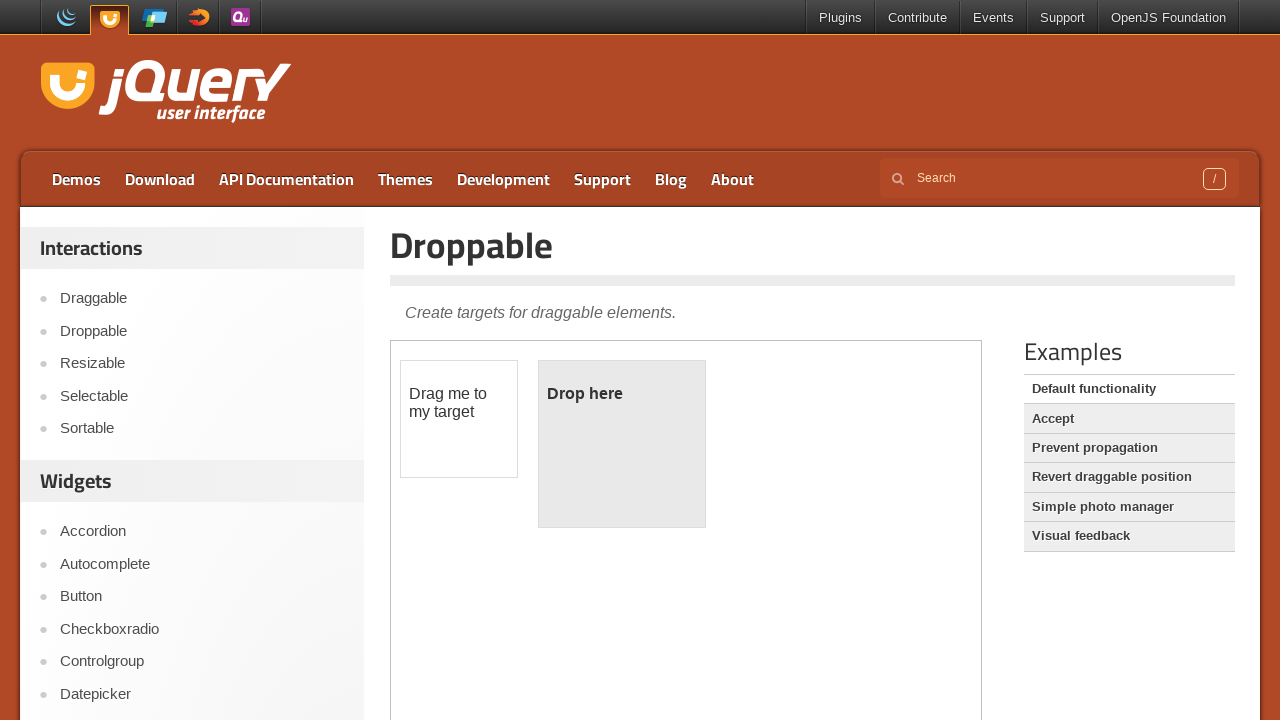

Located the draggable element within the iframe
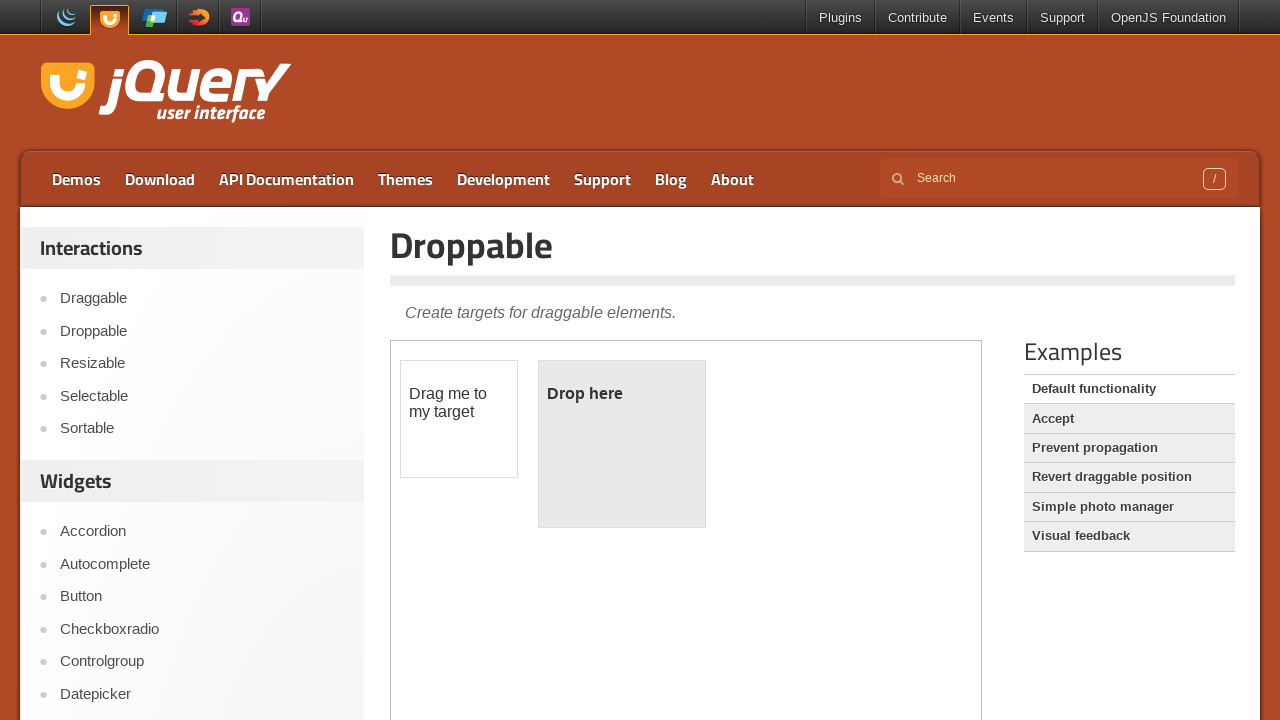

Located the droppable target element within the iframe
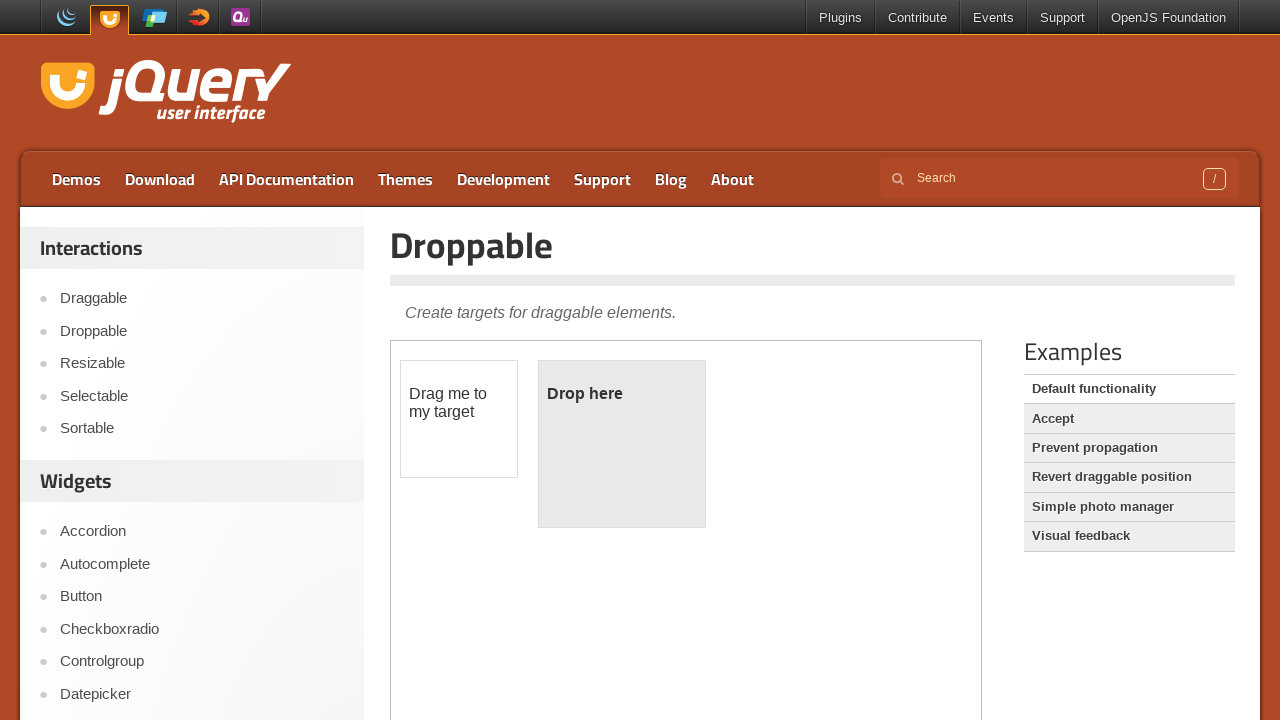

Clicked on the draggable element to focus it at (459, 419) on iframe.demo-frame >> internal:control=enter-frame >> #draggable
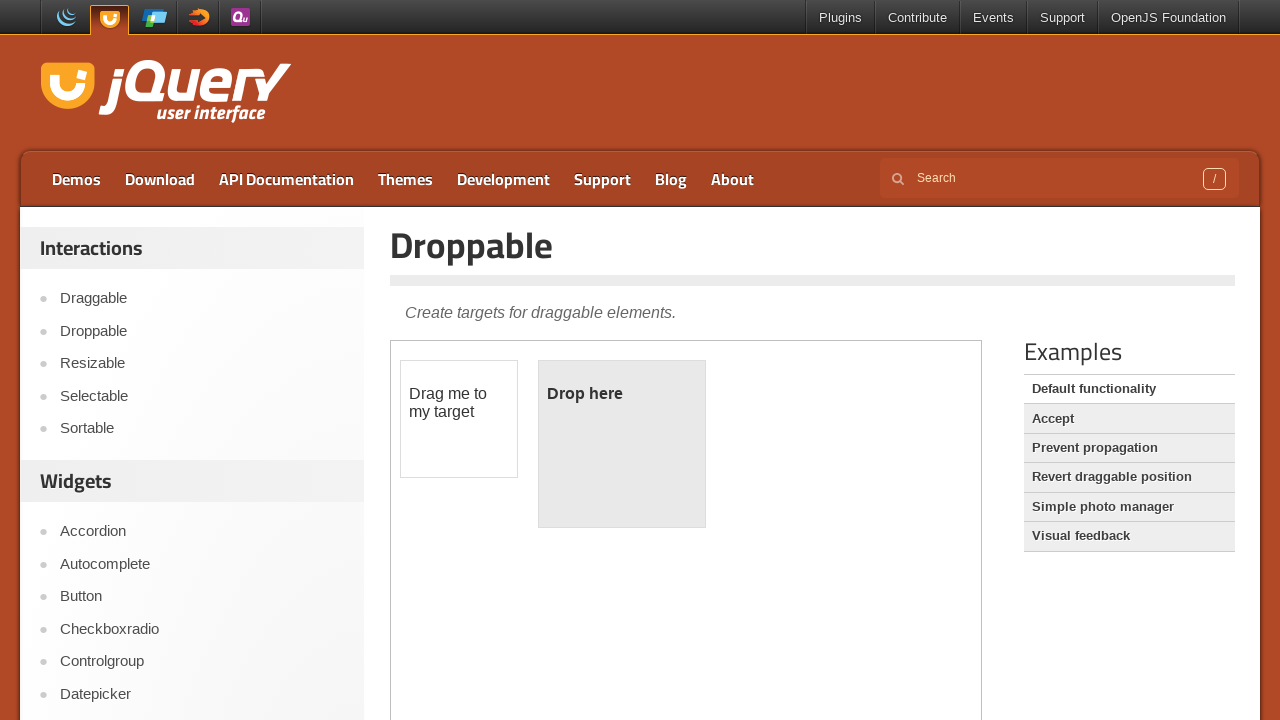

Dragged the draggable element to the droppable target at (622, 444)
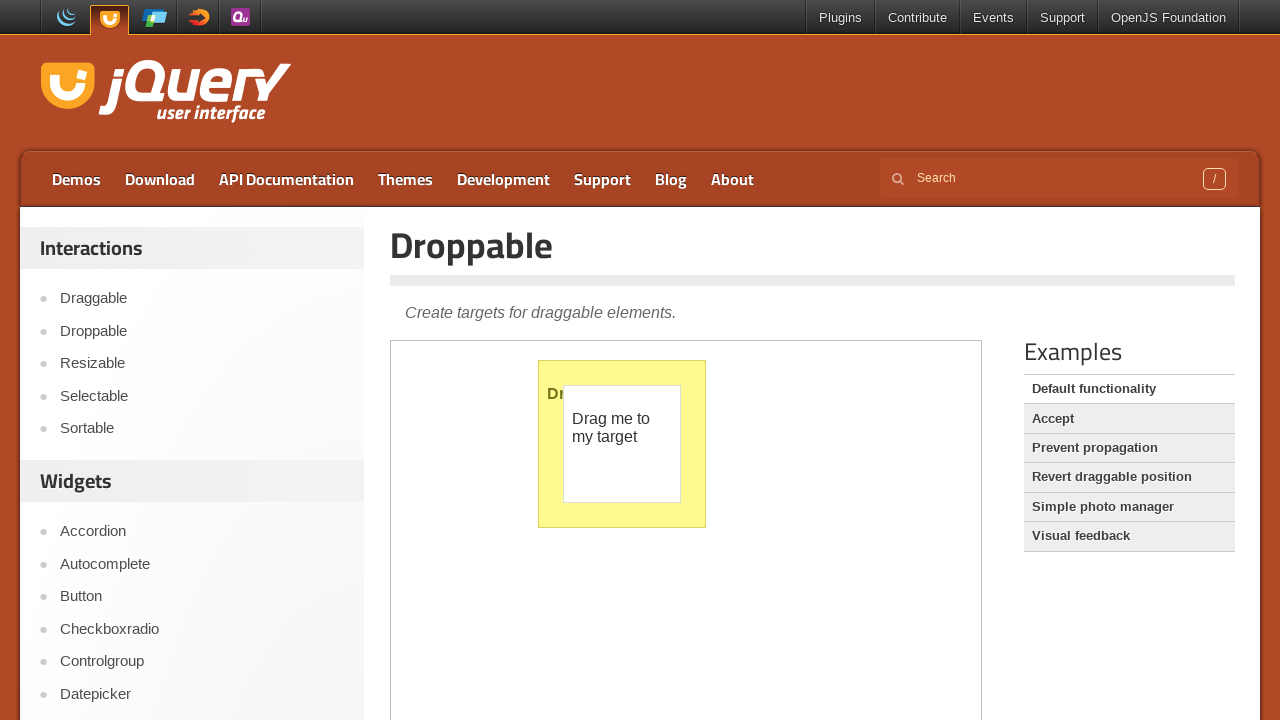

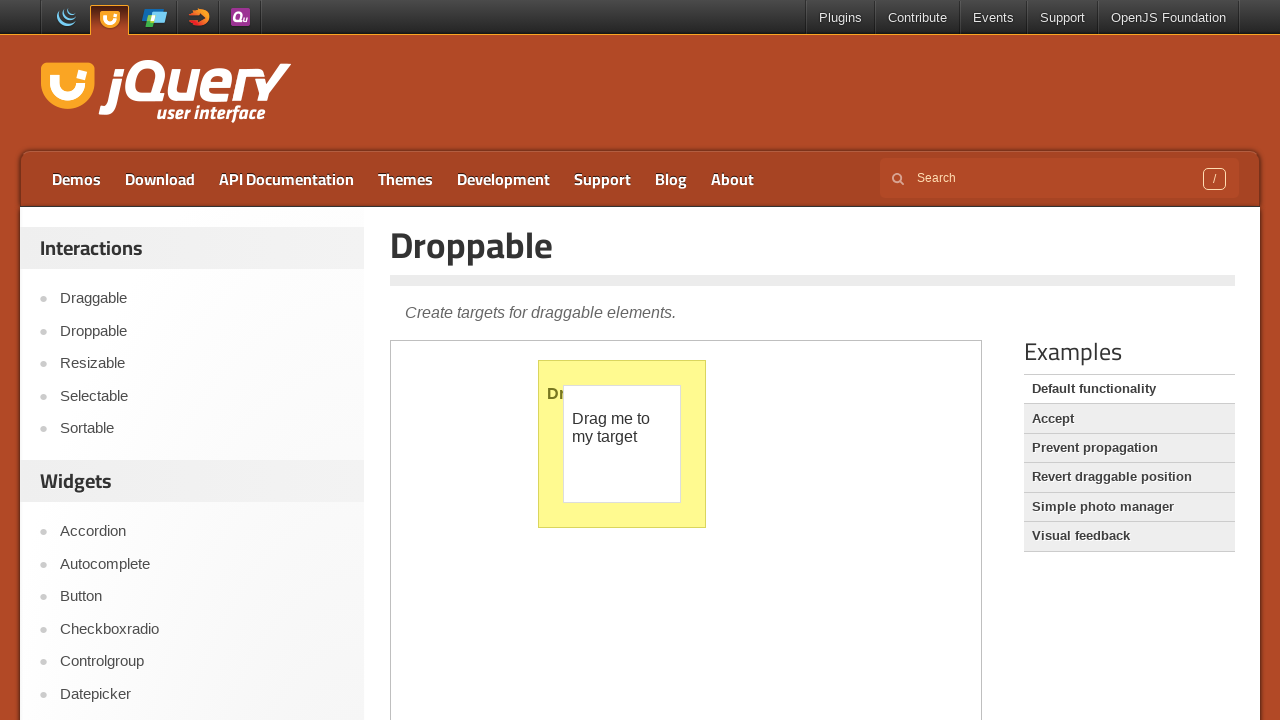